Tests that the complete-all checkbox updates its state when individual items are completed or cleared

Starting URL: https://demo.playwright.dev/todomvc

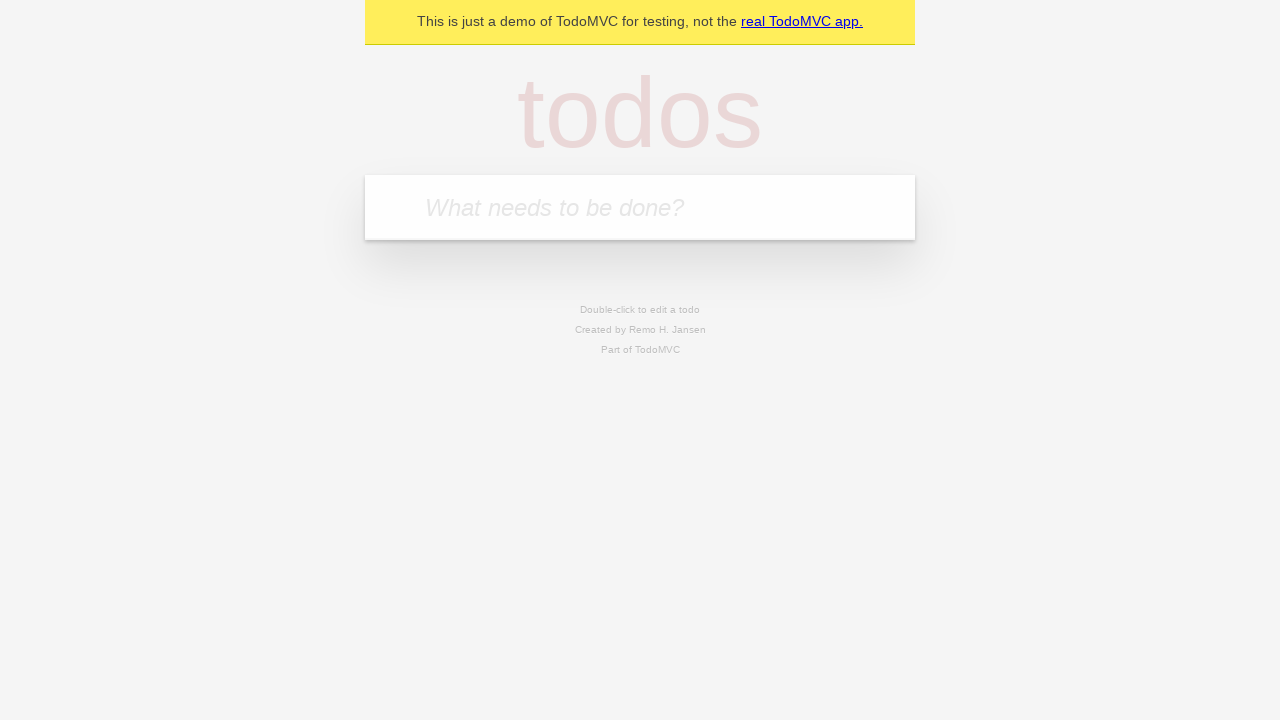

Filled todo input with 'buy some cheese' on internal:attr=[placeholder="What needs to be done?"i]
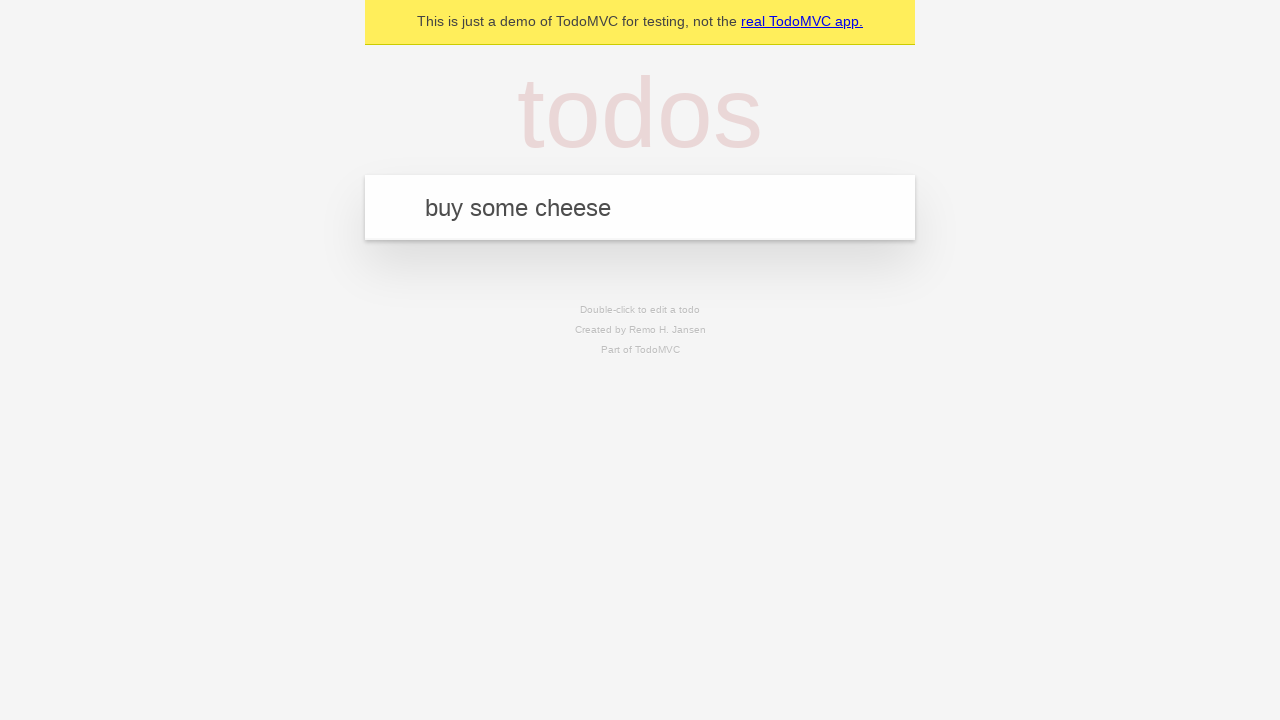

Pressed Enter to create first todo on internal:attr=[placeholder="What needs to be done?"i]
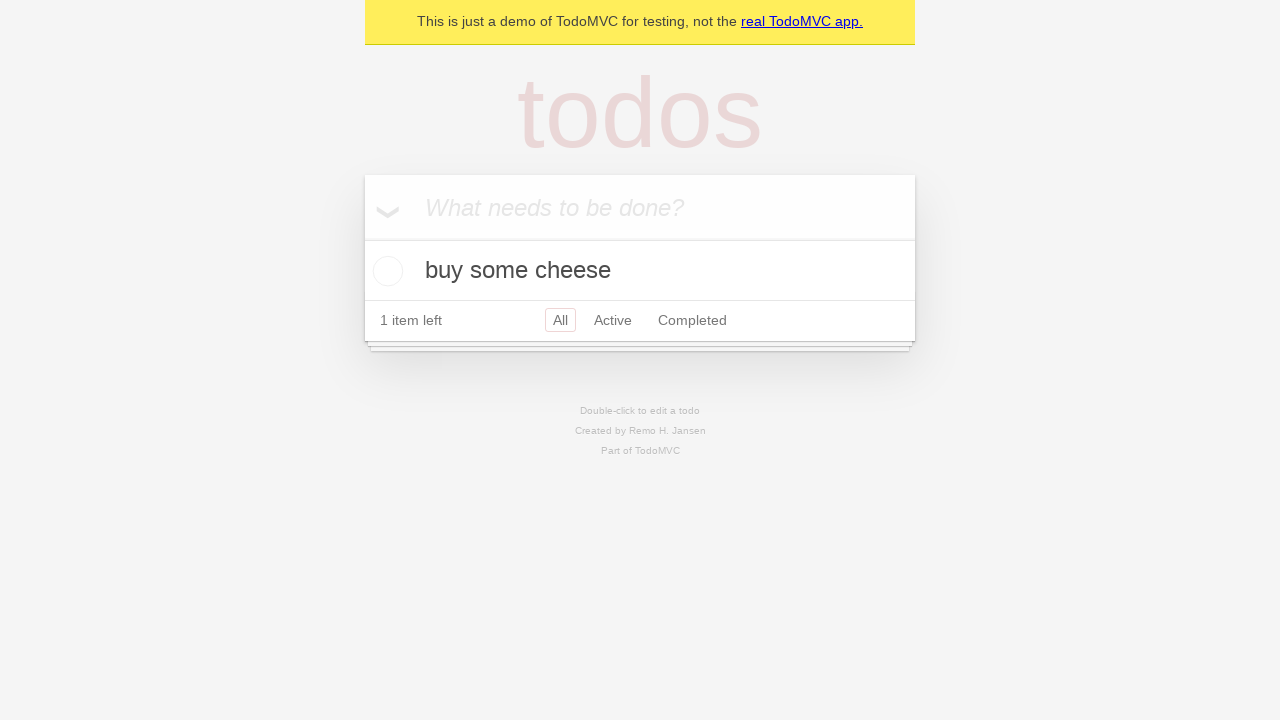

Filled todo input with 'feed the cat' on internal:attr=[placeholder="What needs to be done?"i]
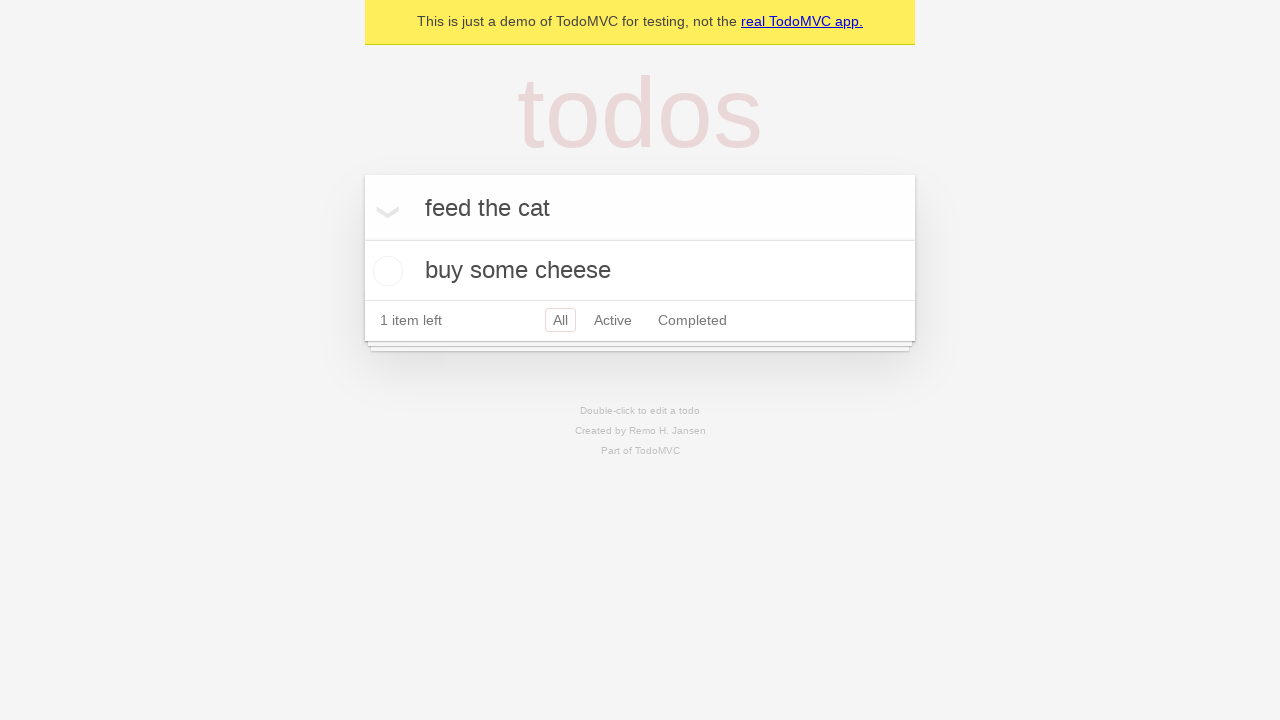

Pressed Enter to create second todo on internal:attr=[placeholder="What needs to be done?"i]
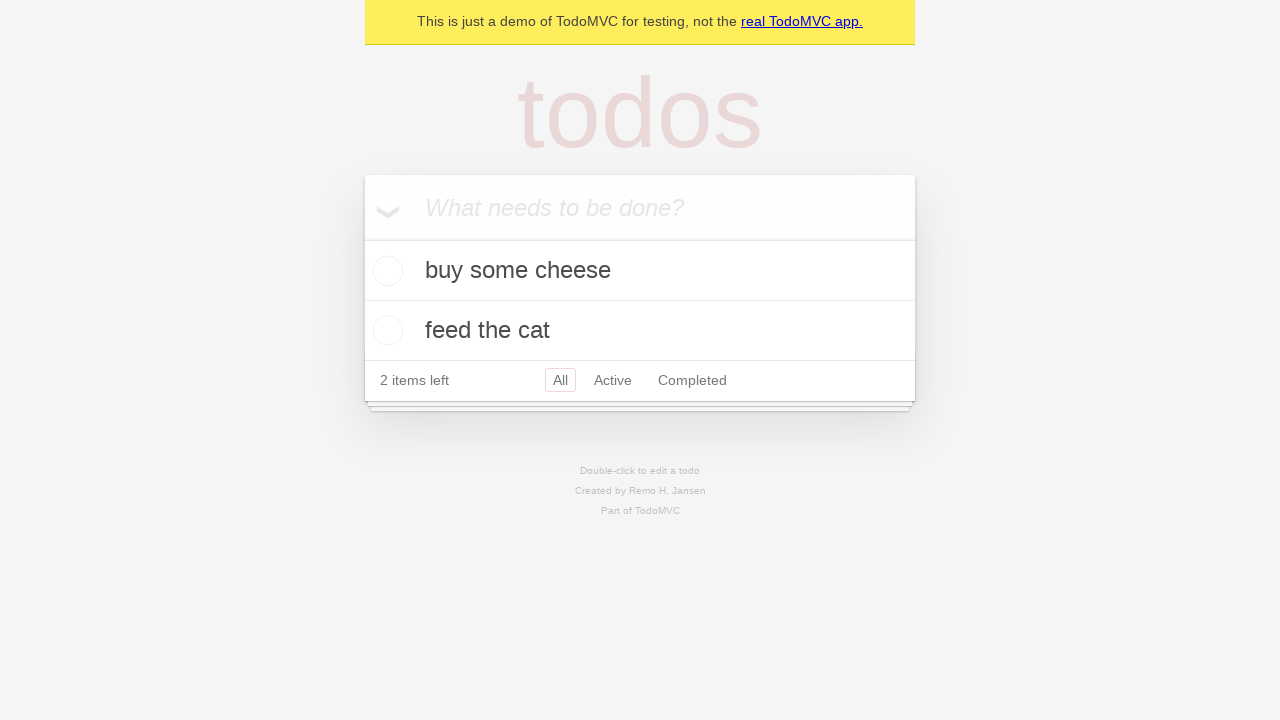

Filled todo input with 'book a doctors appointment' on internal:attr=[placeholder="What needs to be done?"i]
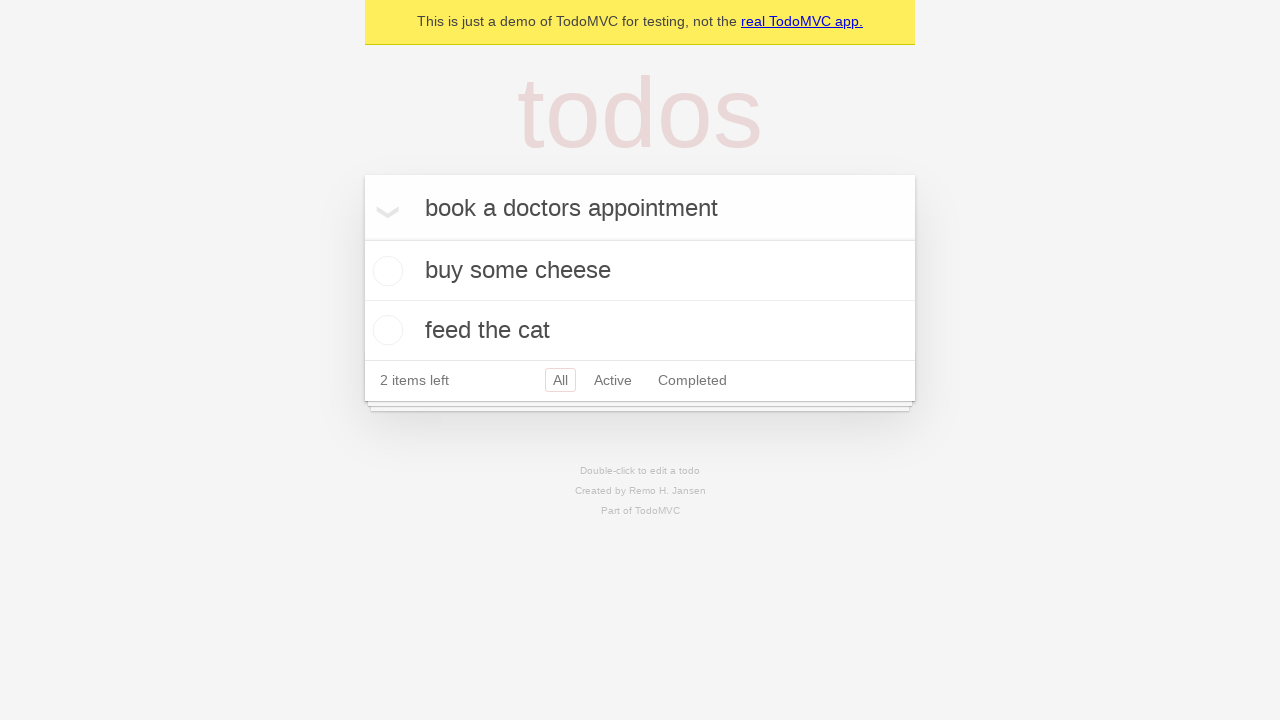

Pressed Enter to create third todo on internal:attr=[placeholder="What needs to be done?"i]
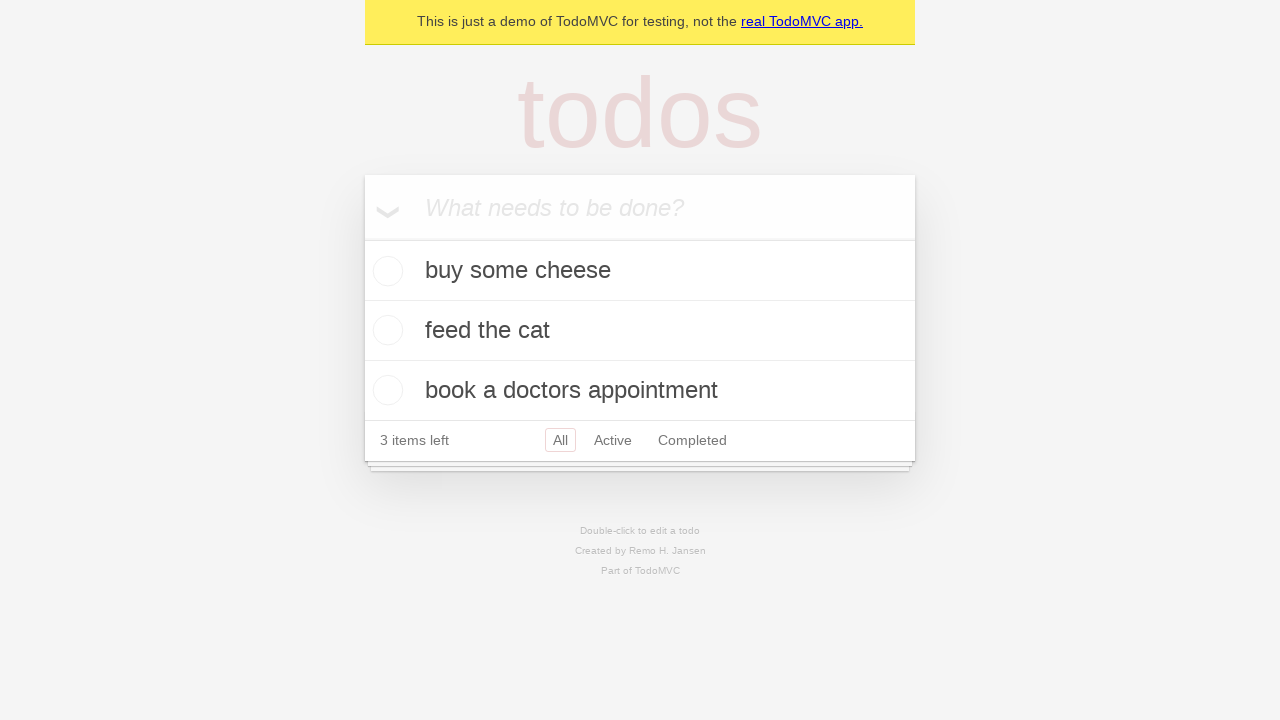

Checked 'Mark all as complete' checkbox to complete all todos at (362, 238) on internal:label="Mark all as complete"i
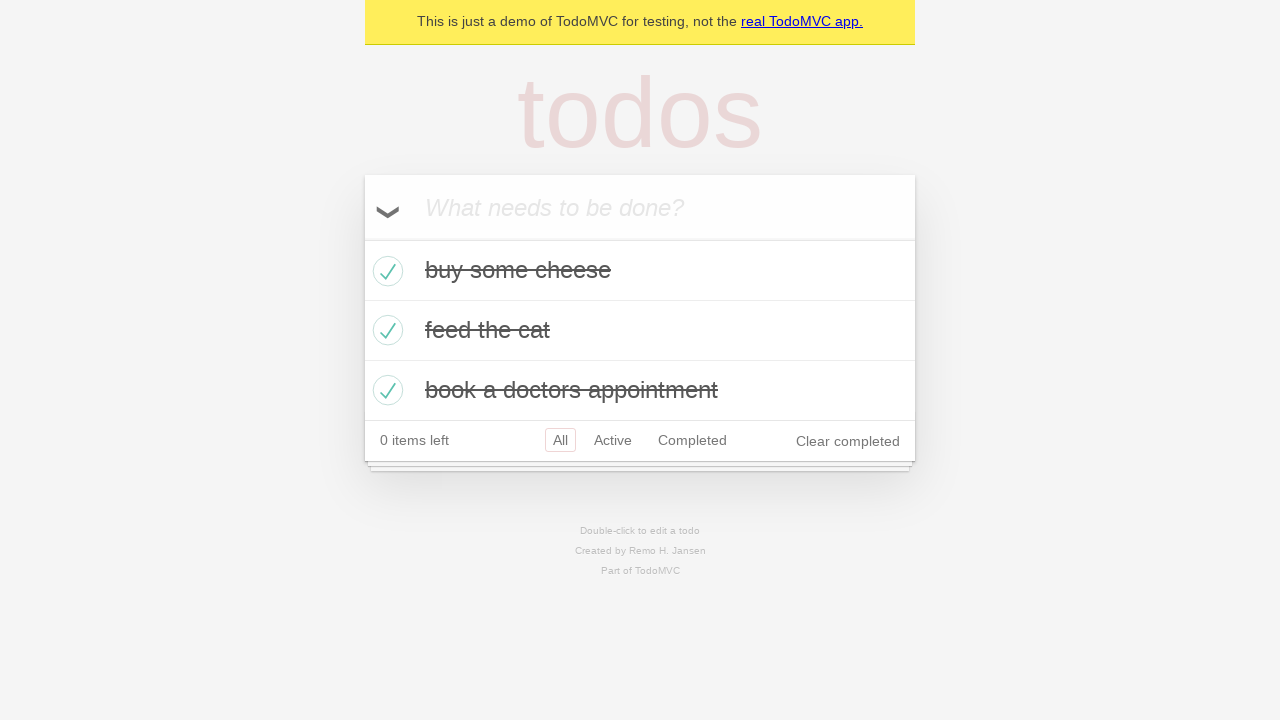

Unchecked first todo item checkbox at (385, 271) on internal:testid=[data-testid="todo-item"s] >> nth=0 >> internal:role=checkbox
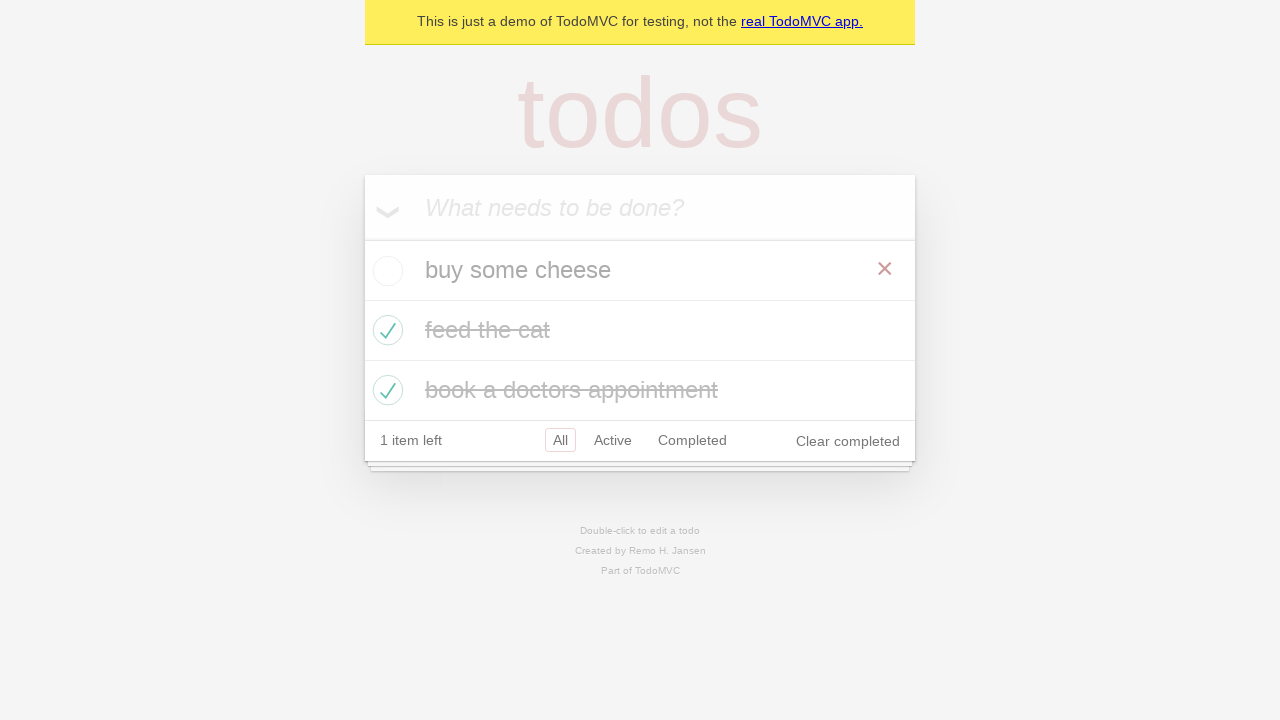

Checked first todo item checkbox again at (385, 271) on internal:testid=[data-testid="todo-item"s] >> nth=0 >> internal:role=checkbox
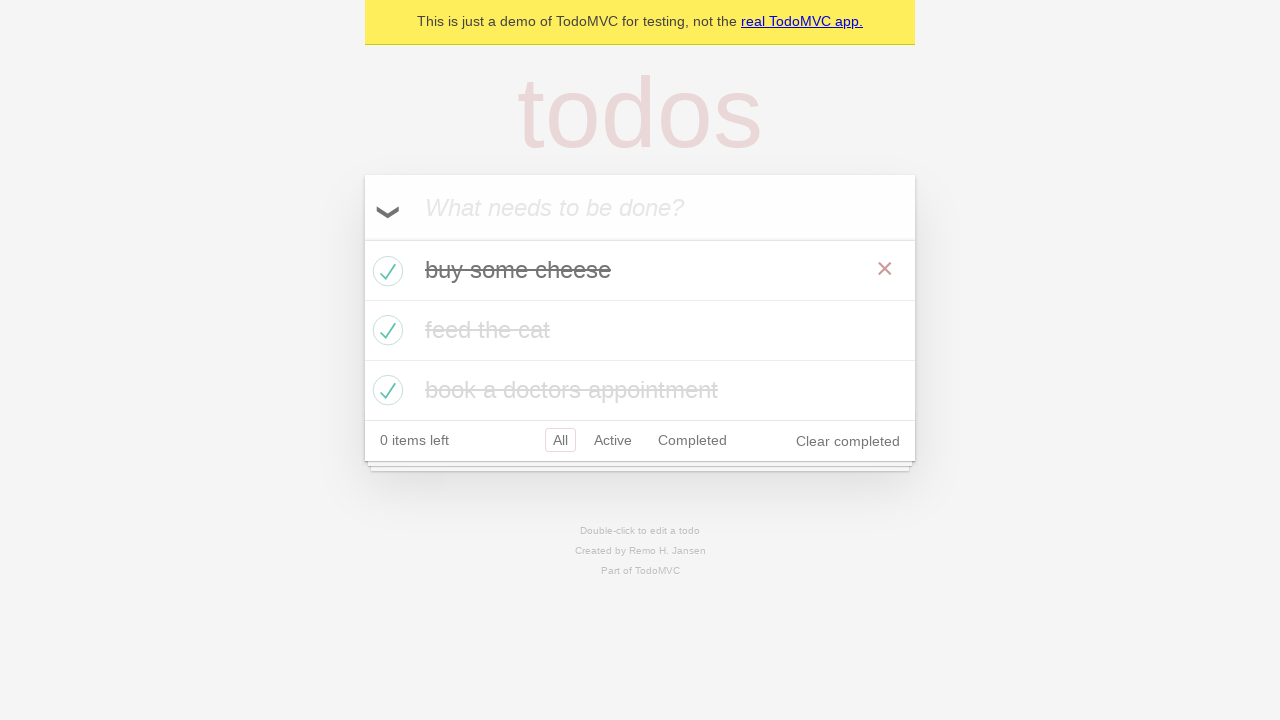

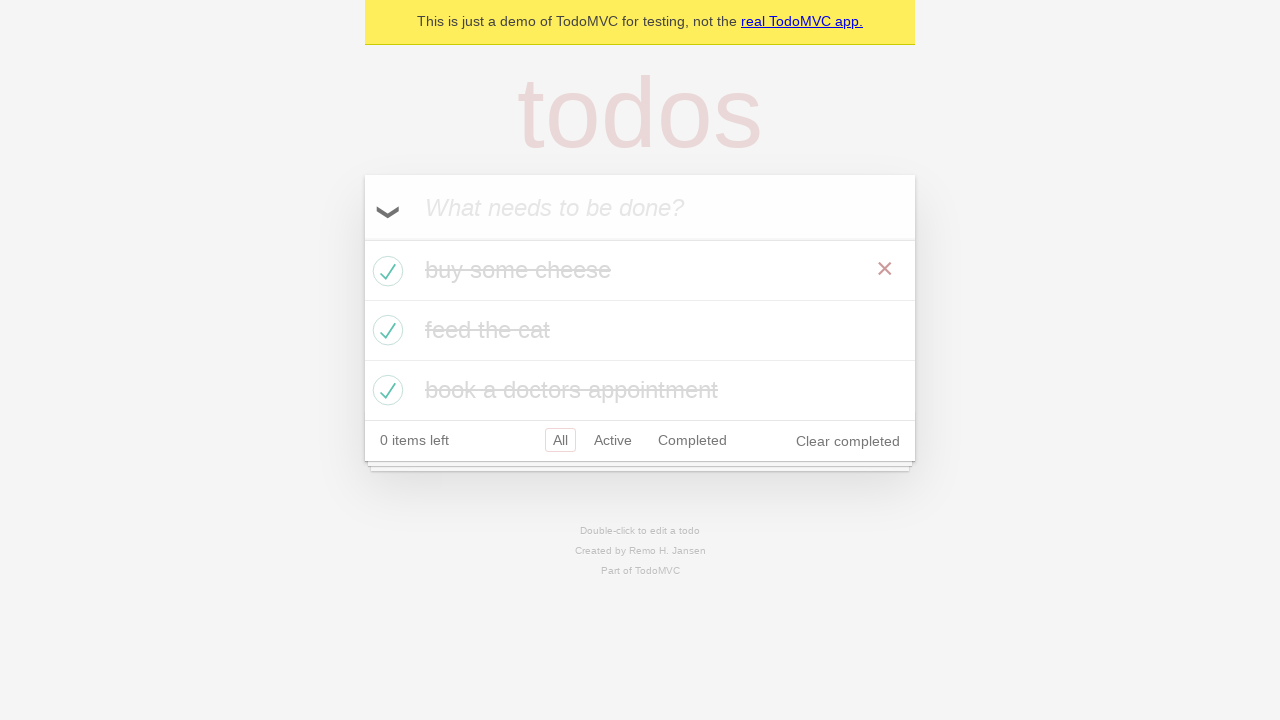